Tests various click actions including single click, right click, and double click on form elements

Starting URL: http://sahitest.com/demo/clicks.htm

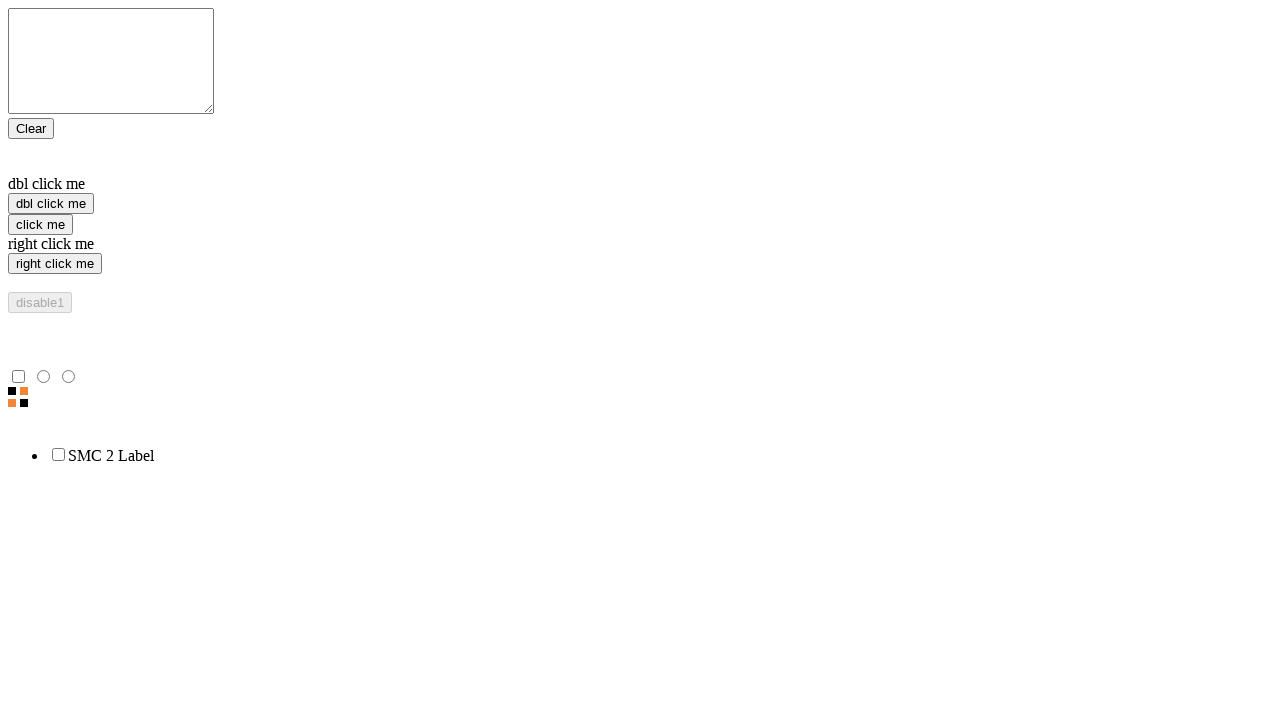

Located single click element
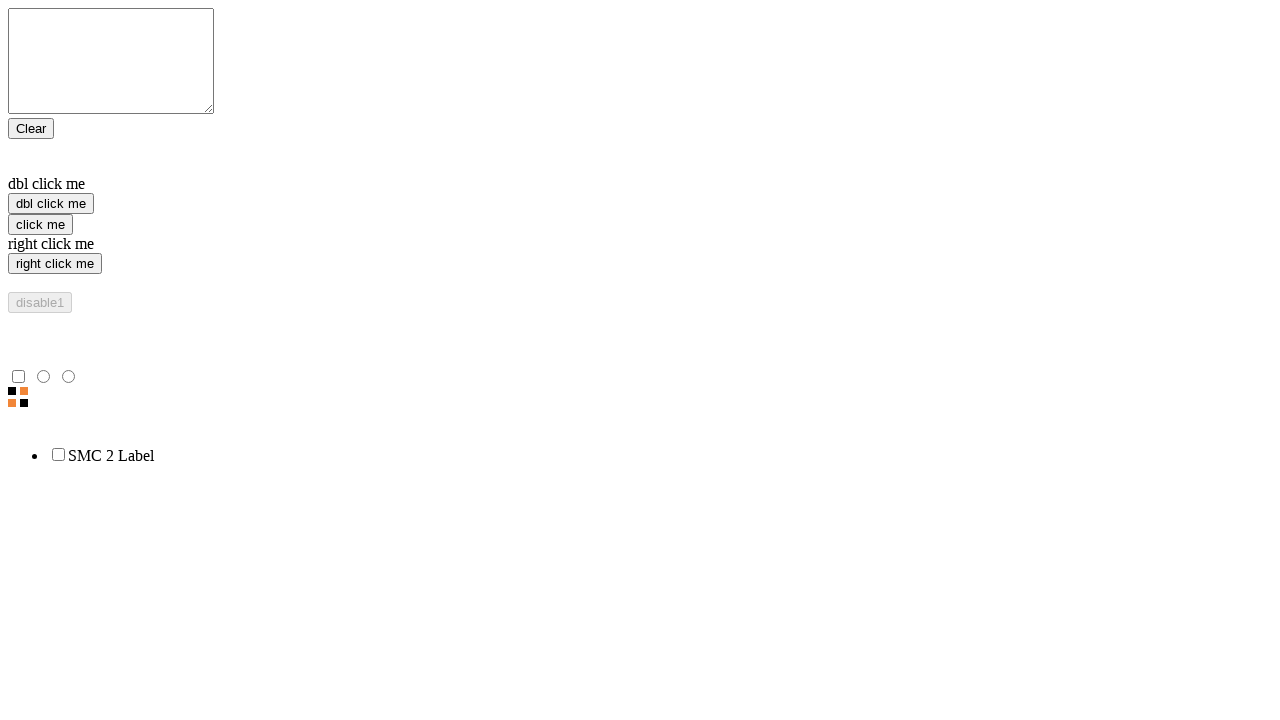

Located right click element
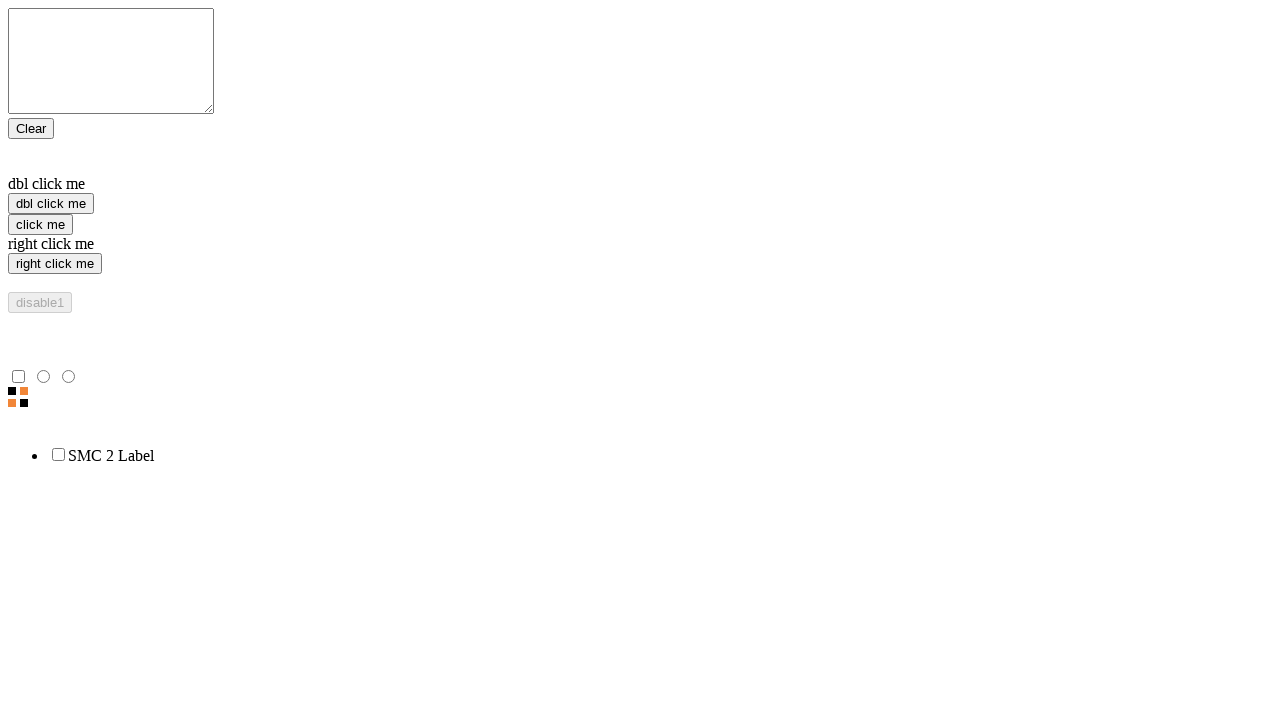

Located double click element
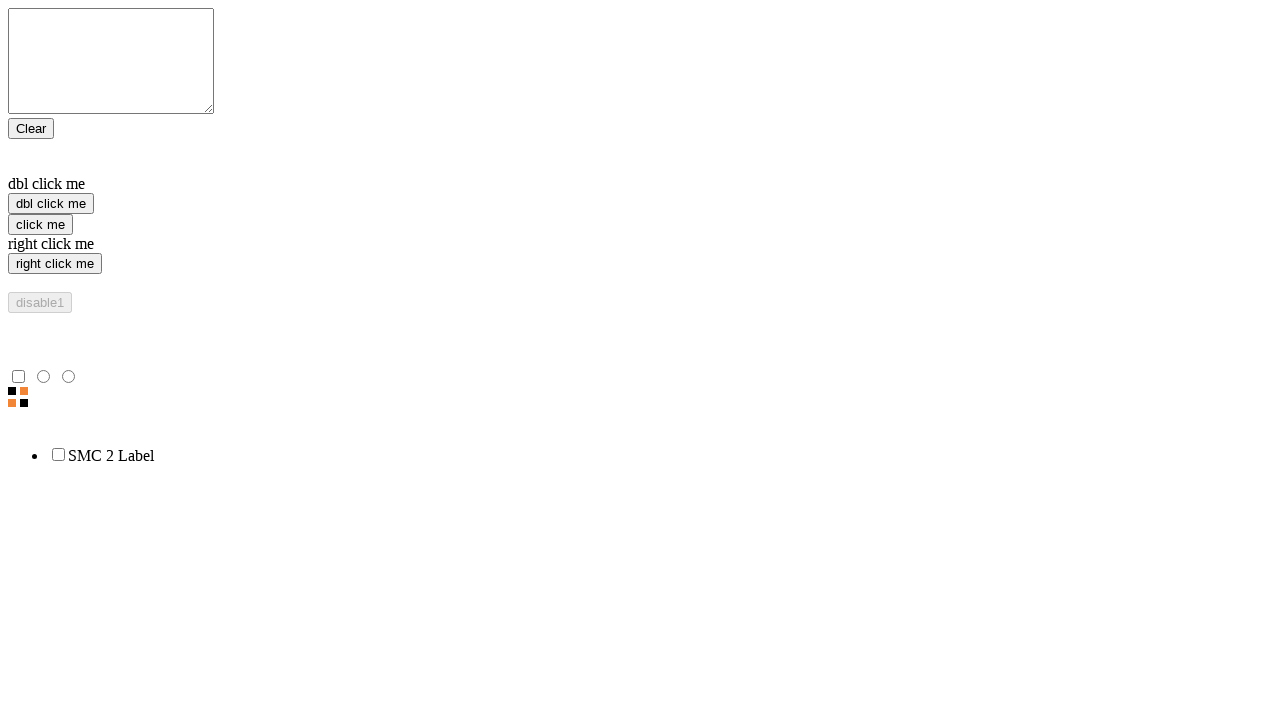

Performed single click on form element at (40, 224) on xpath=/html/body/form/input[3]
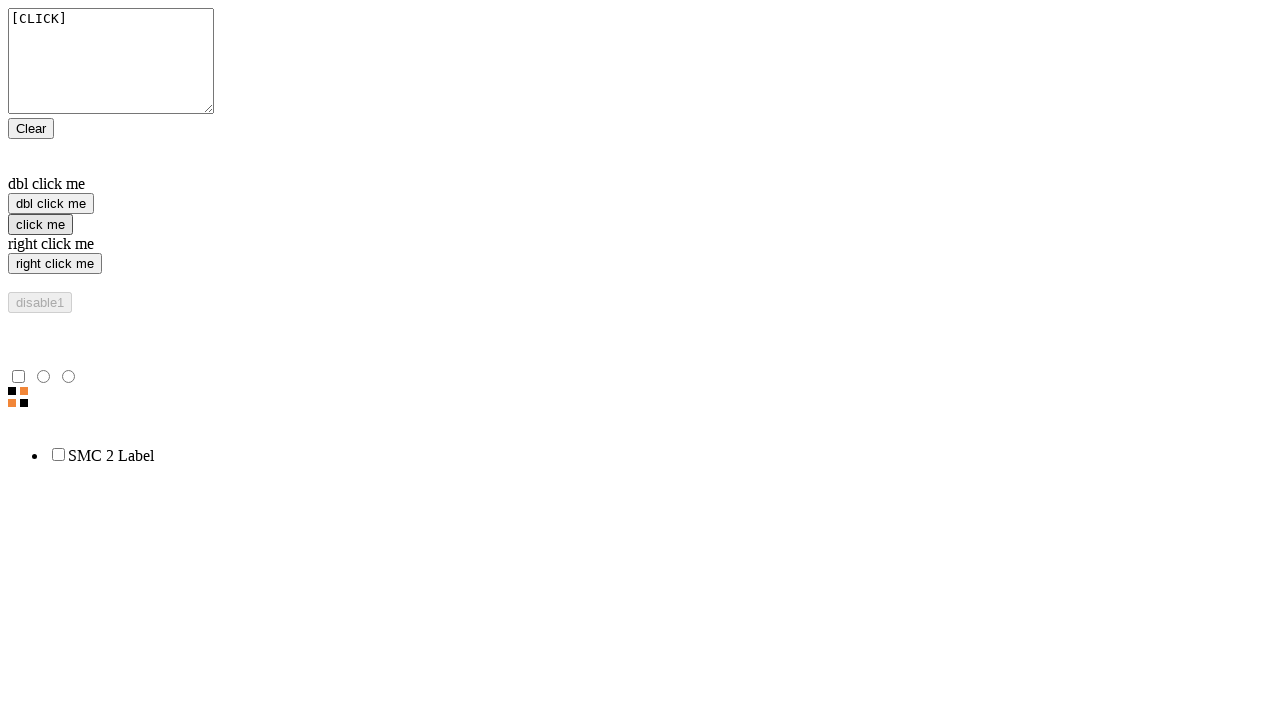

Performed right click on form element at (55, 264) on xpath=/html/body/form/input[4]
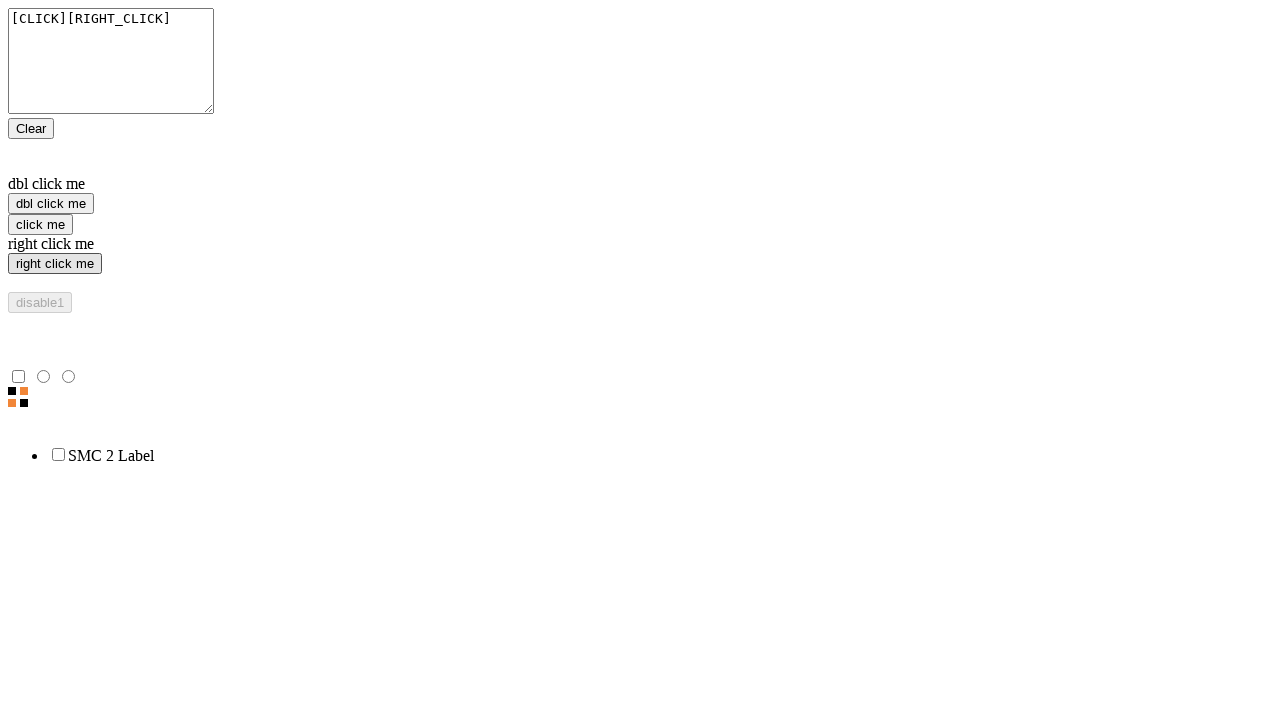

Performed double click on form element at (51, 204) on xpath=/html/body/form/input[2]
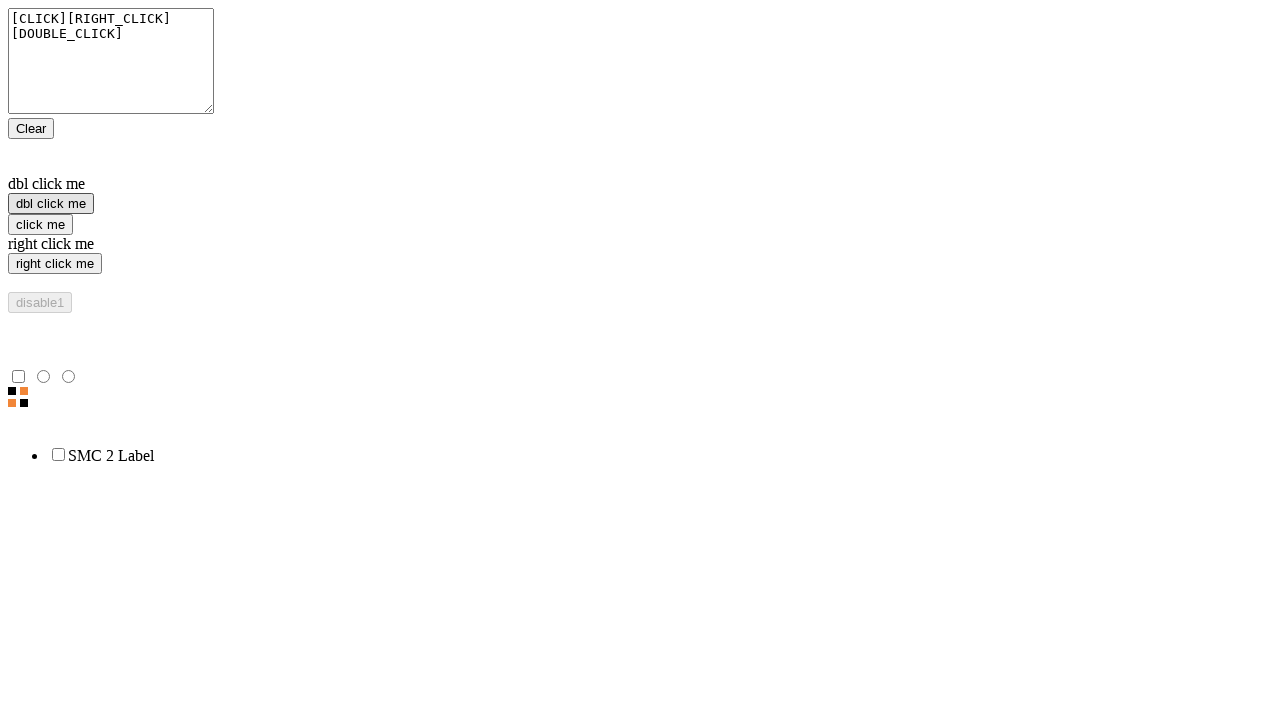

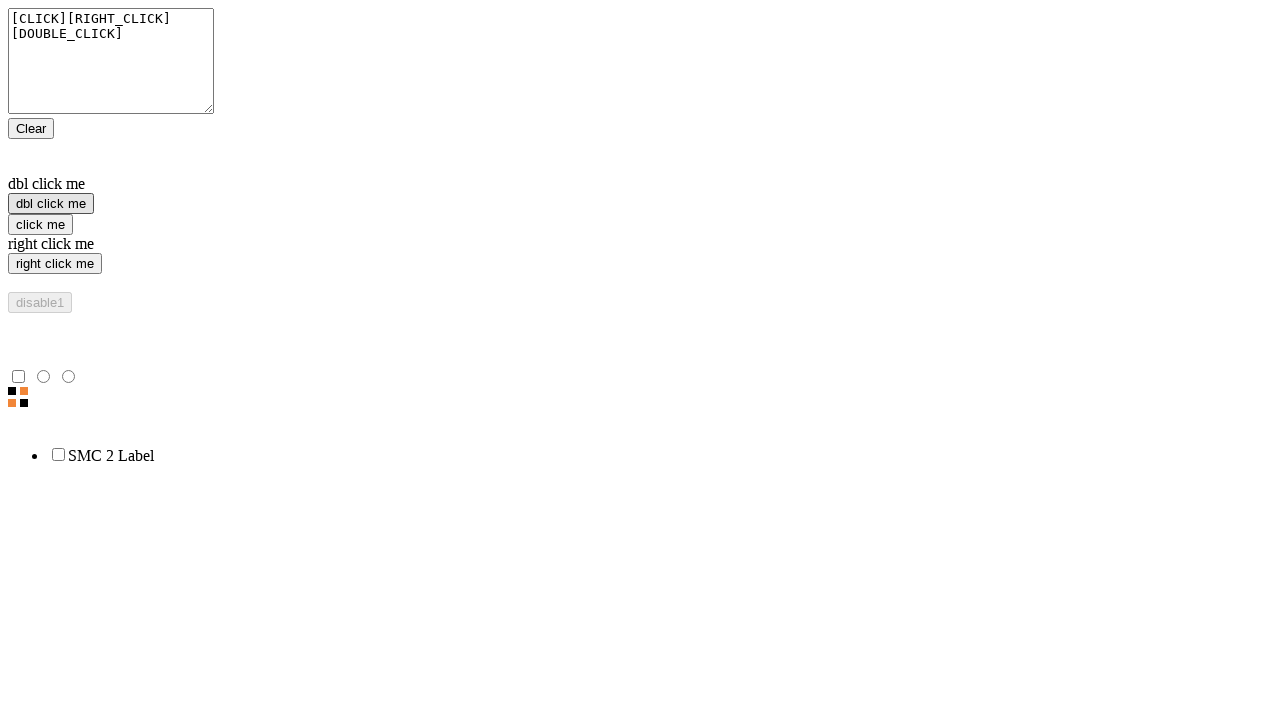